Tests Python.org search functionality by entering "pycon" in the search box and submitting the search

Starting URL: http://www.python.org

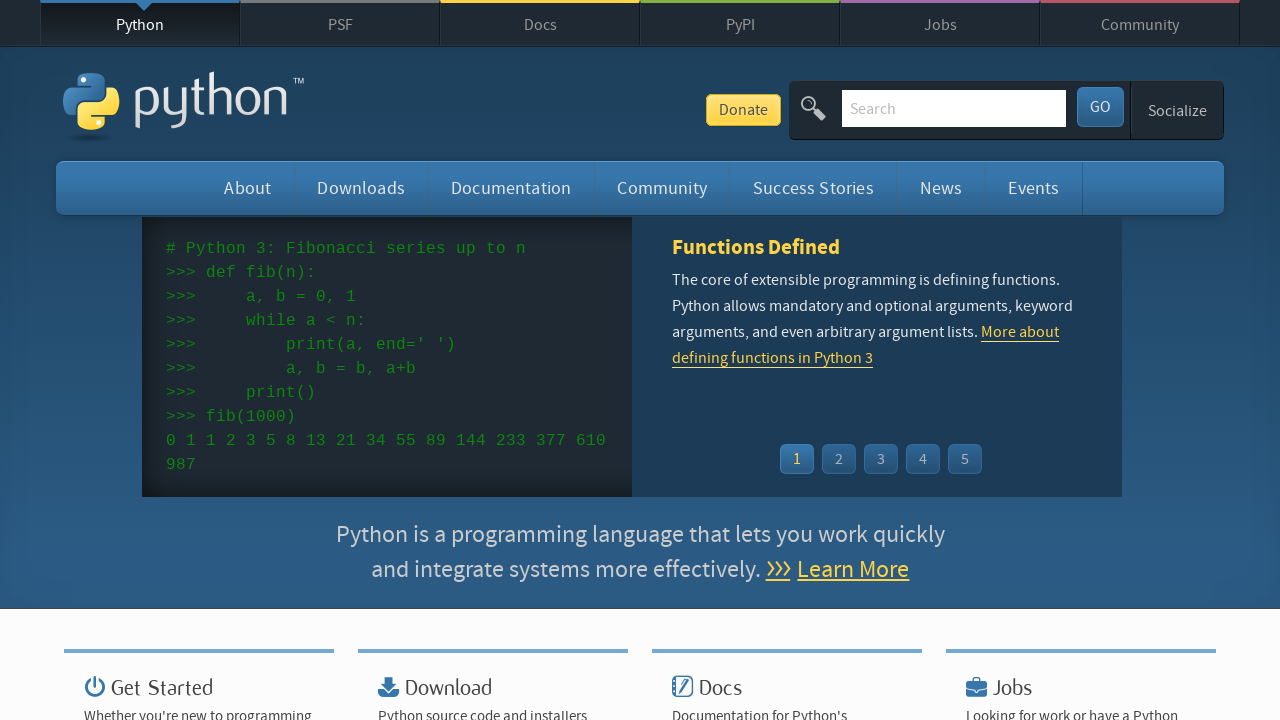

Filled search box with 'pycon' on input[name='q']
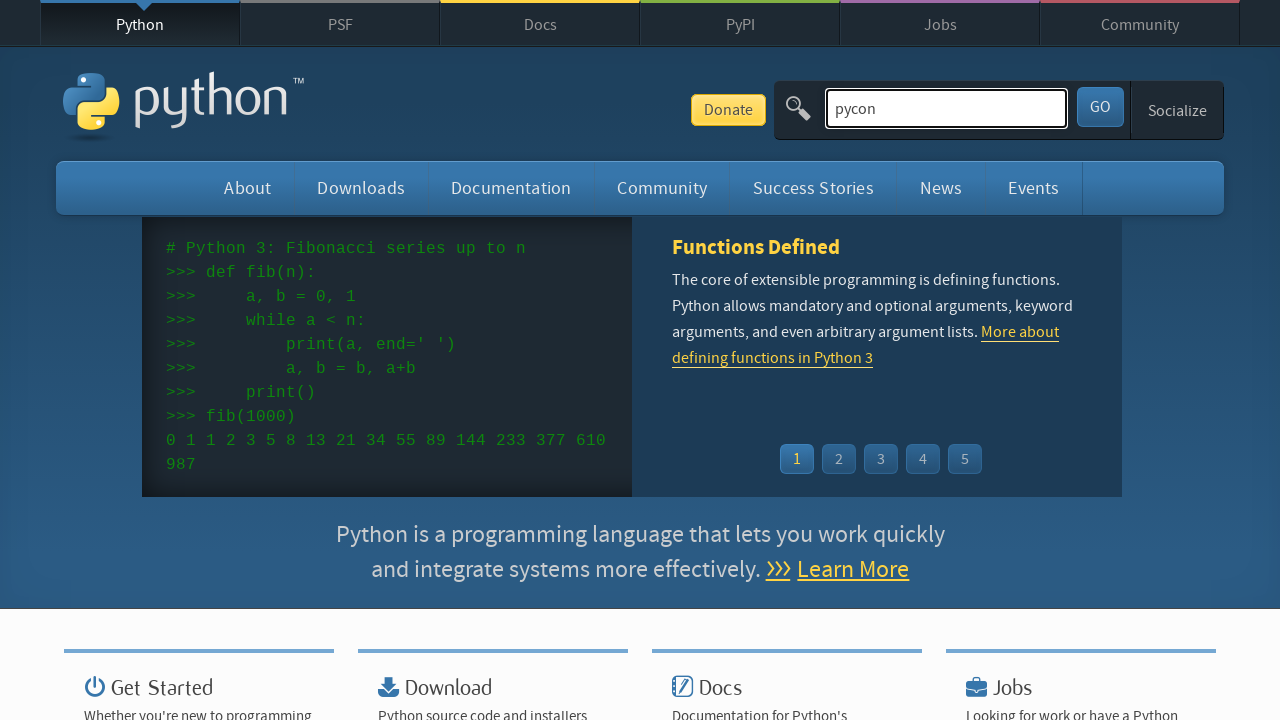

Pressed Enter to submit the search on input[name='q']
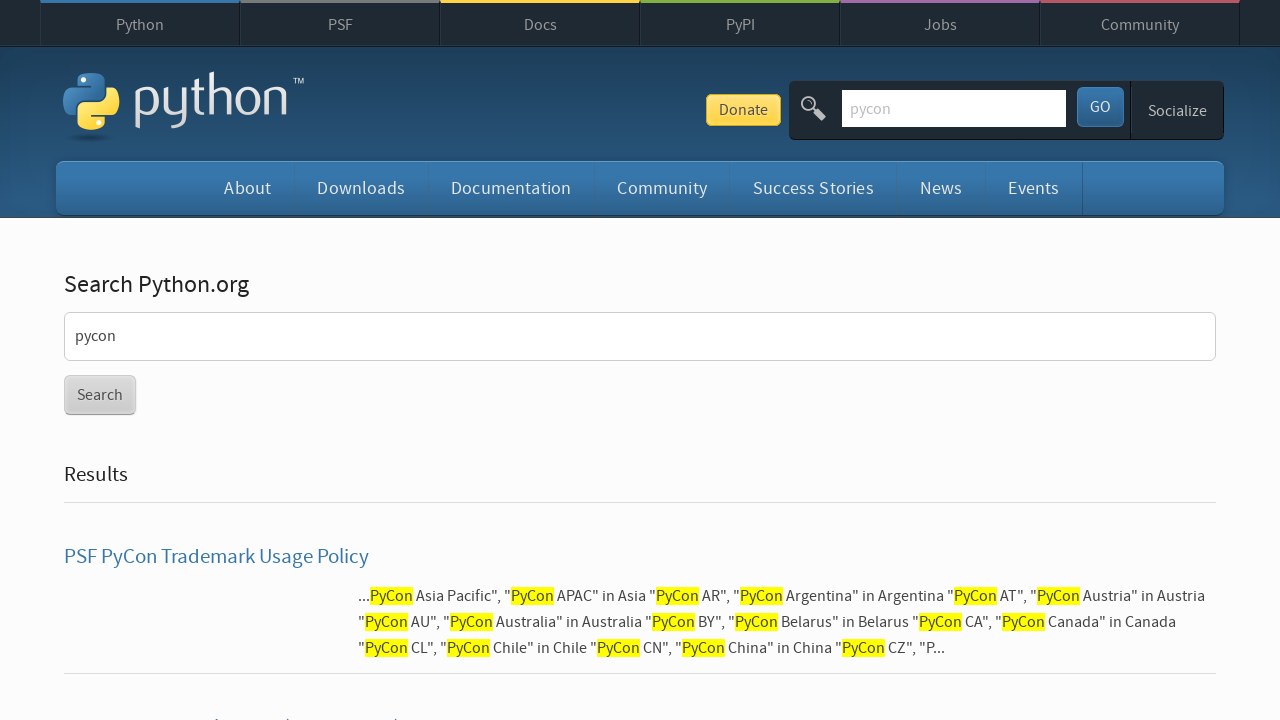

Search results loaded (network idle)
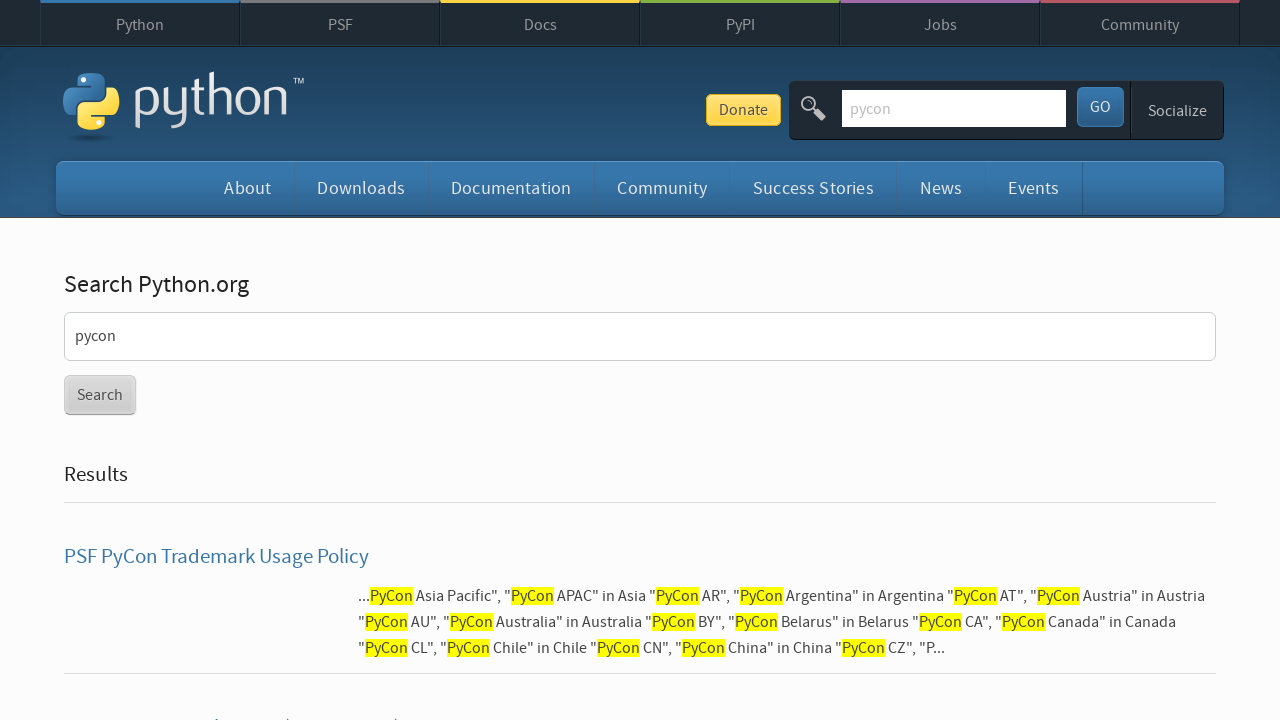

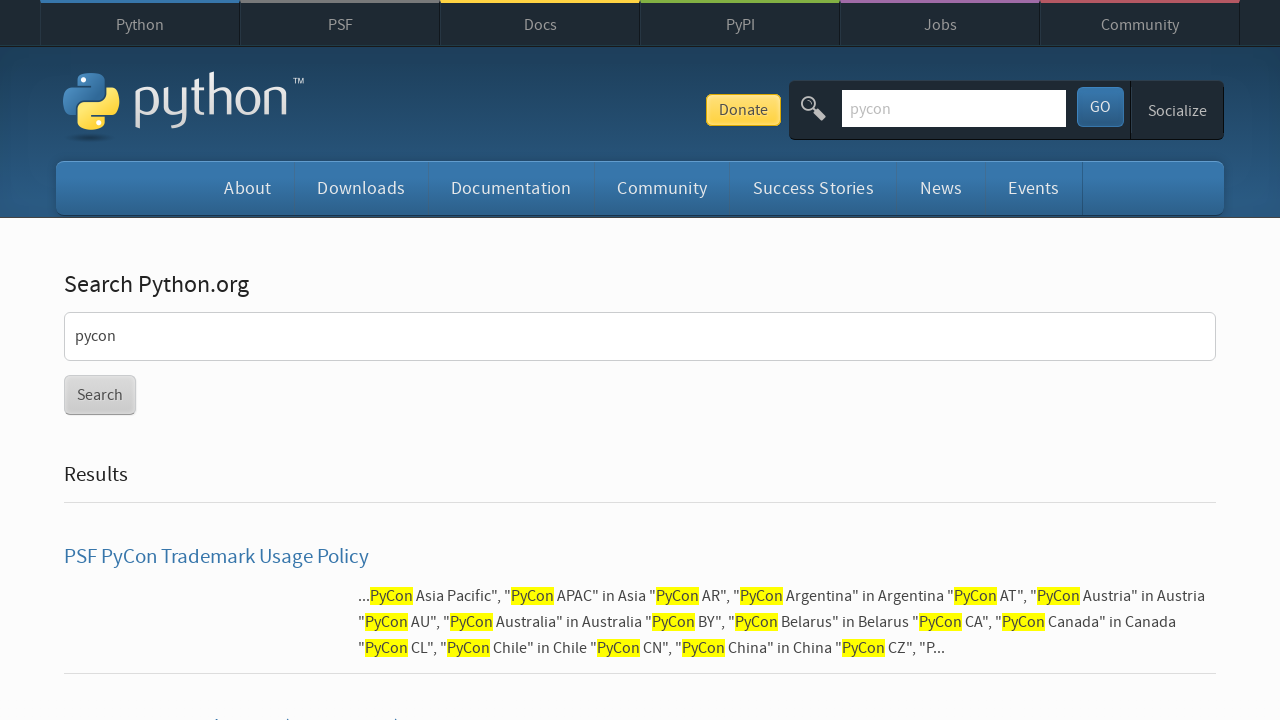